Navigates to a BYU scriptures page, waits for the content wrapper to load, and interacts with navigation elements by clicking through the scripture hierarchy.

Starting URL: https://scriptures.byu.edu/#::fNYNY7267e413

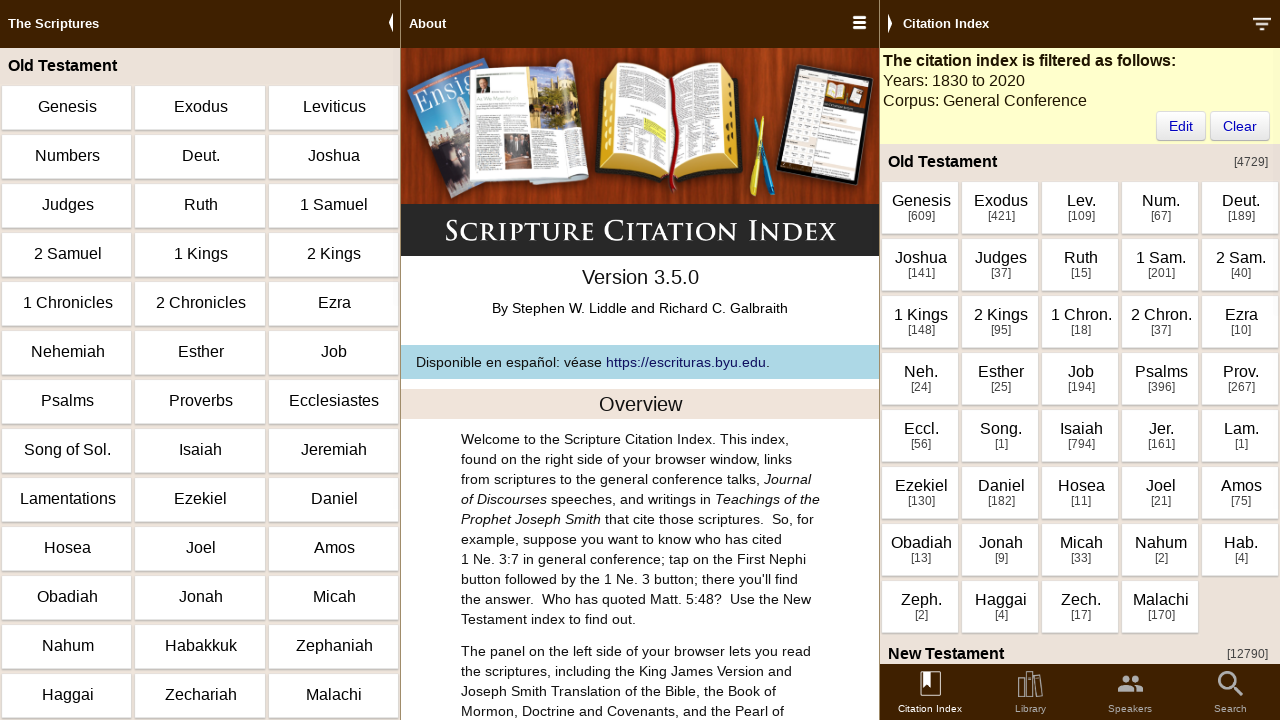

Waited for main content wrapper to load
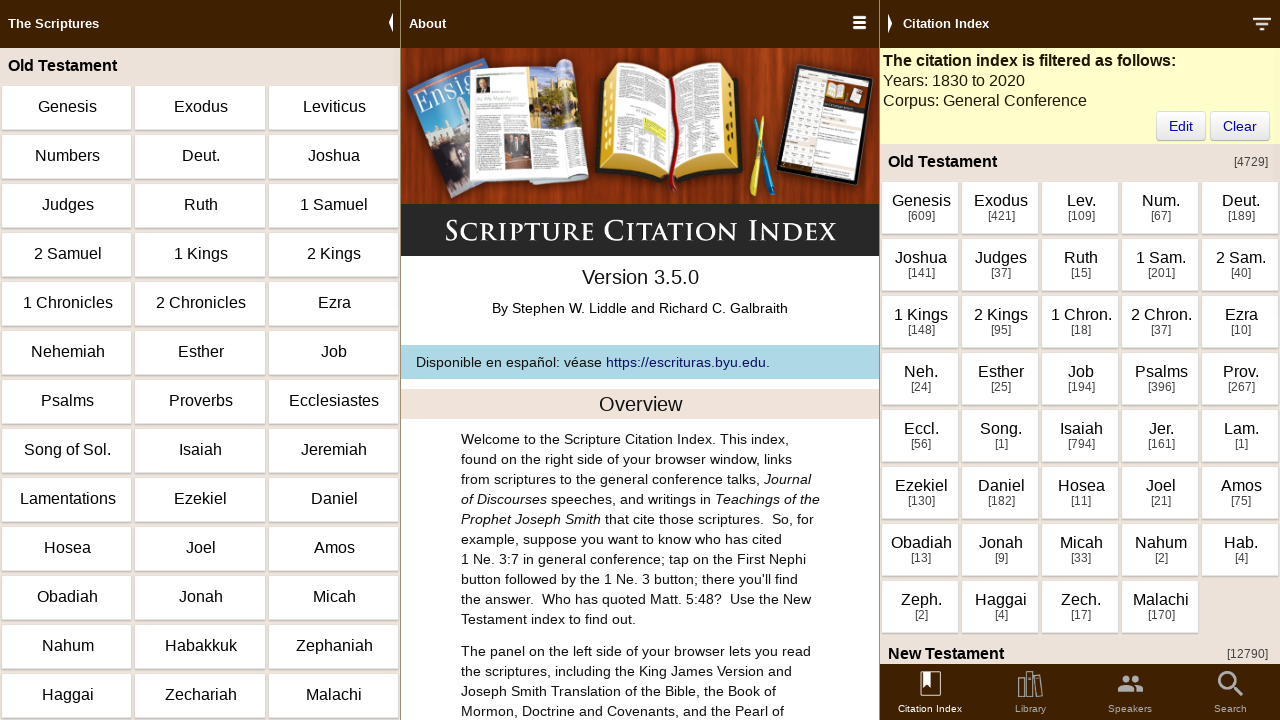

Waited for navigation content to be visible
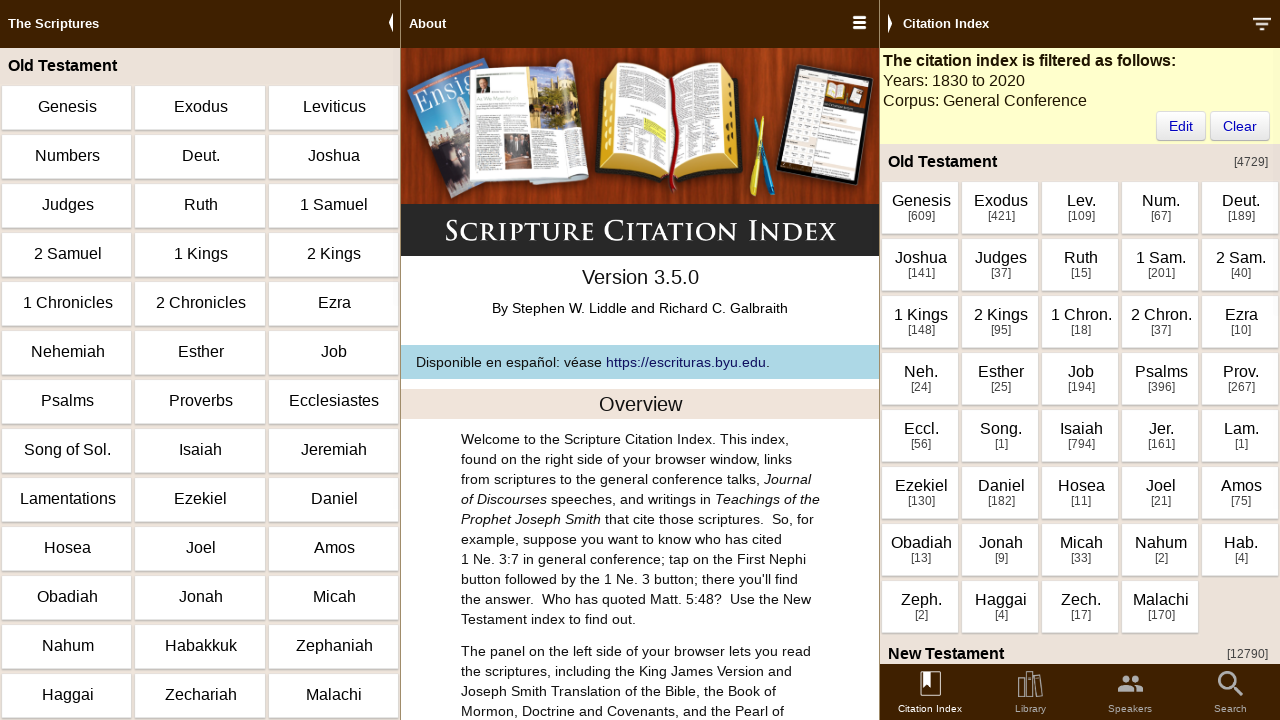

Clicked first navigation item to drill down into scripture hierarchy at (921, 208) on .scicontent .nano-content li a >> nth=0
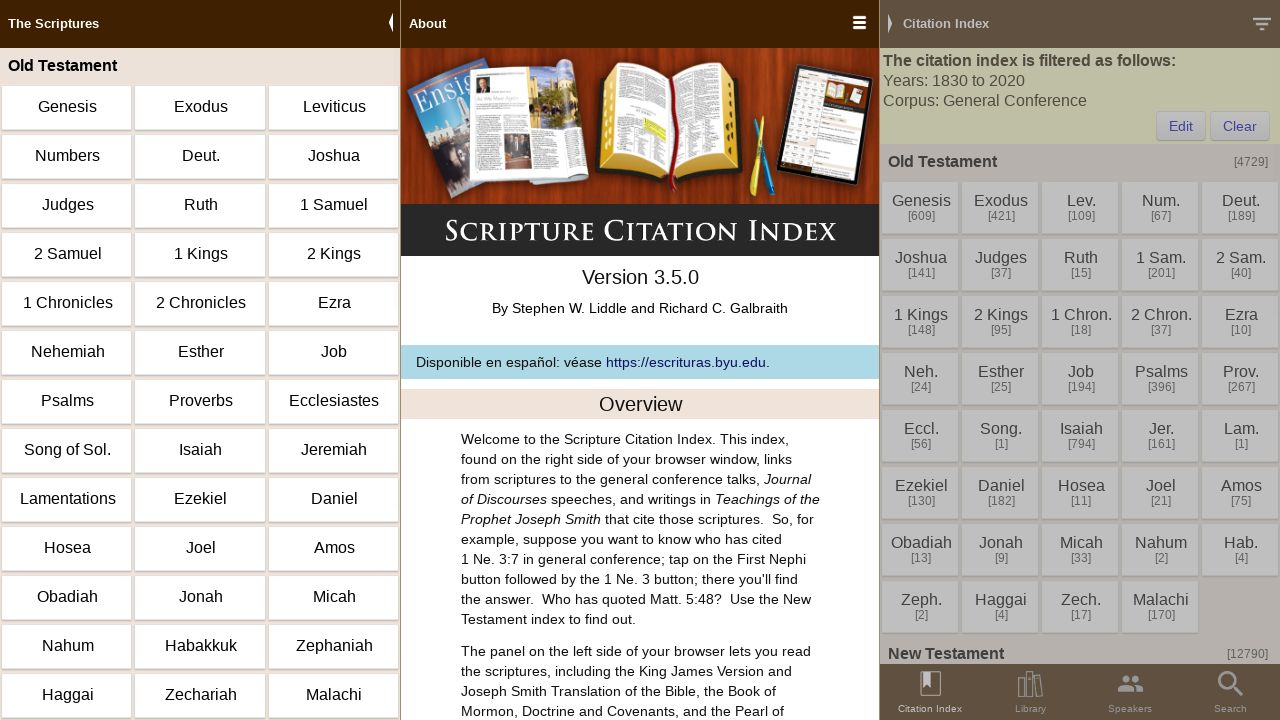

Waited for new content to load after navigation
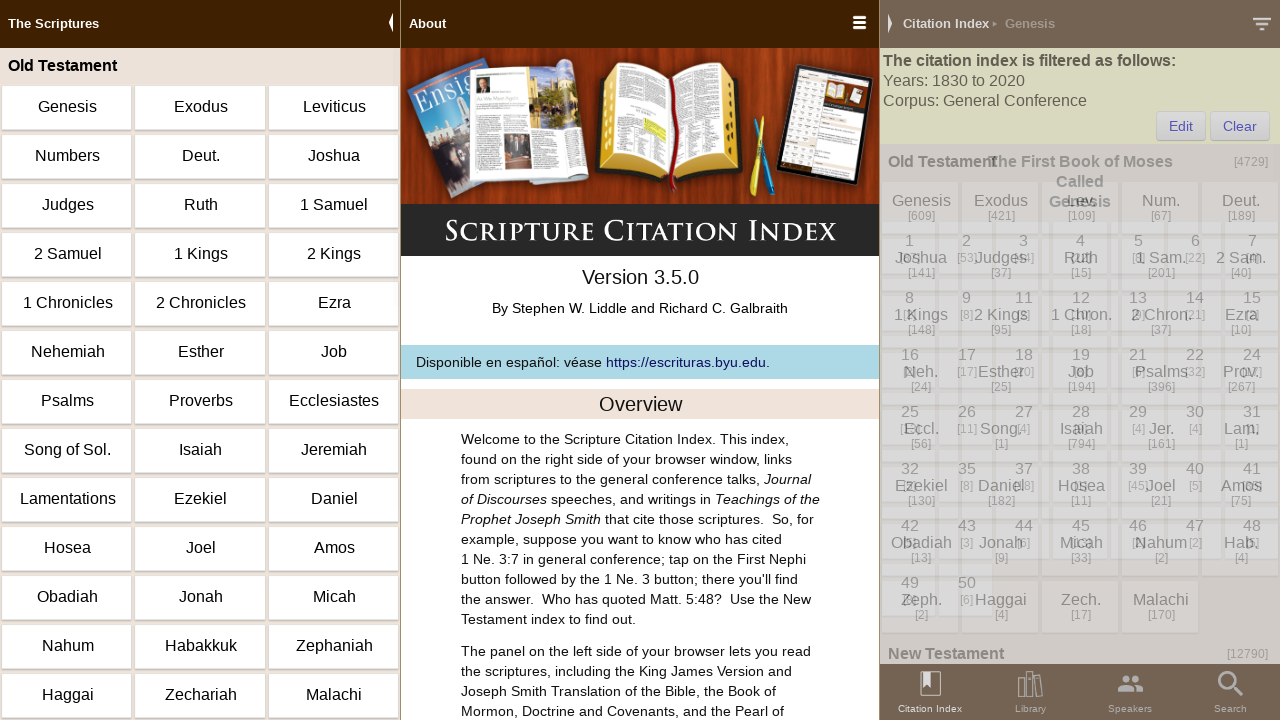

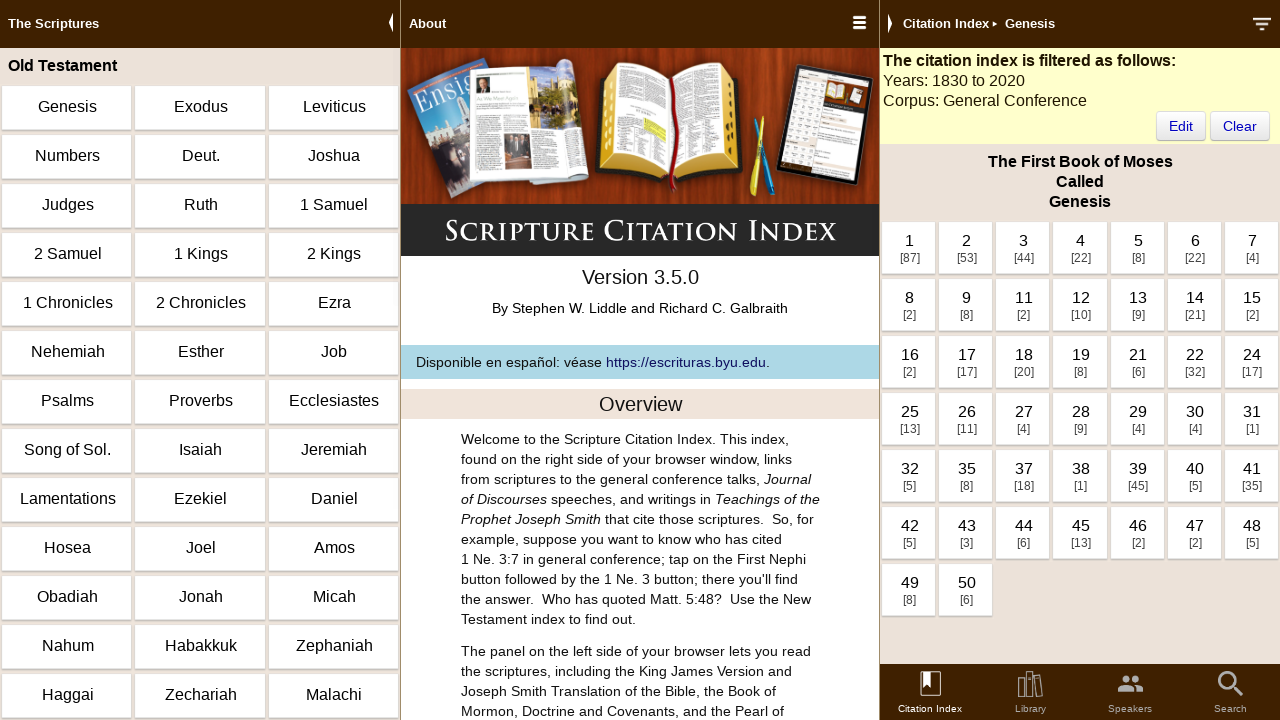